Tests that a canceled change to an employee's name doesn't persist

Starting URL: https://devmountain-qa.github.io/employee-manager/1.2_Version/index.html

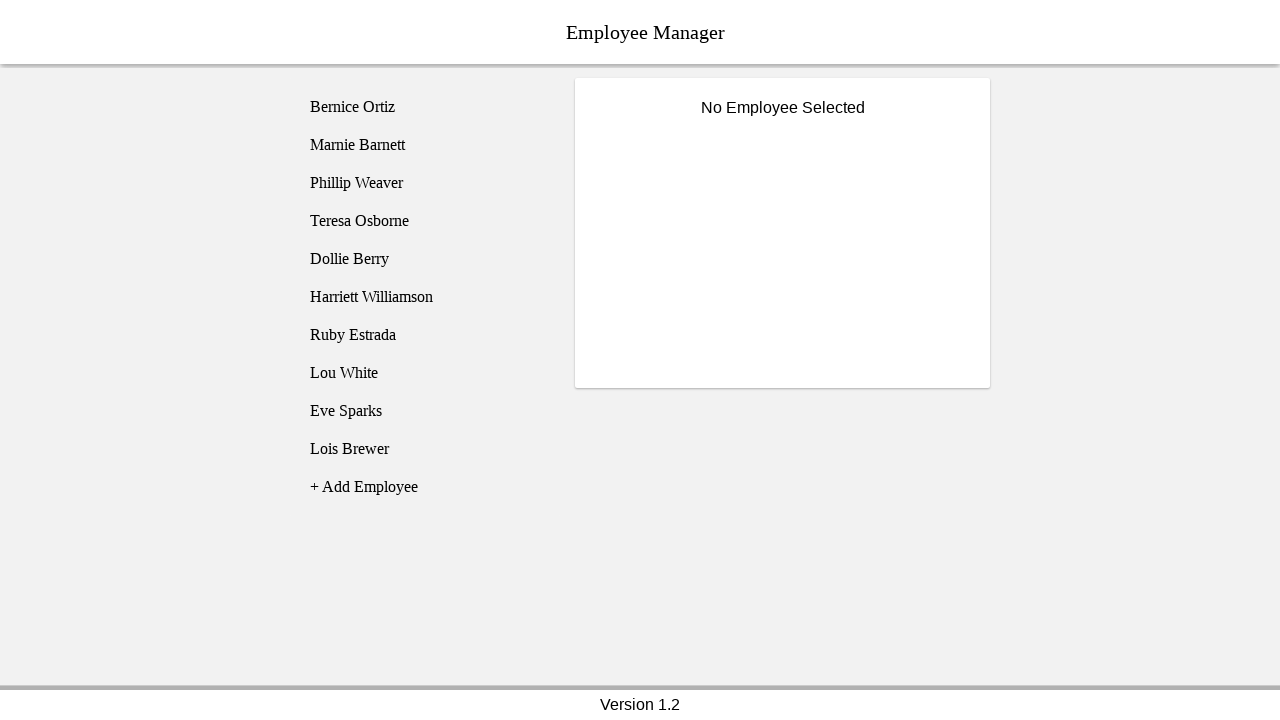

Clicked on Phillip Weaver employee at (425, 183) on [name='employee3']
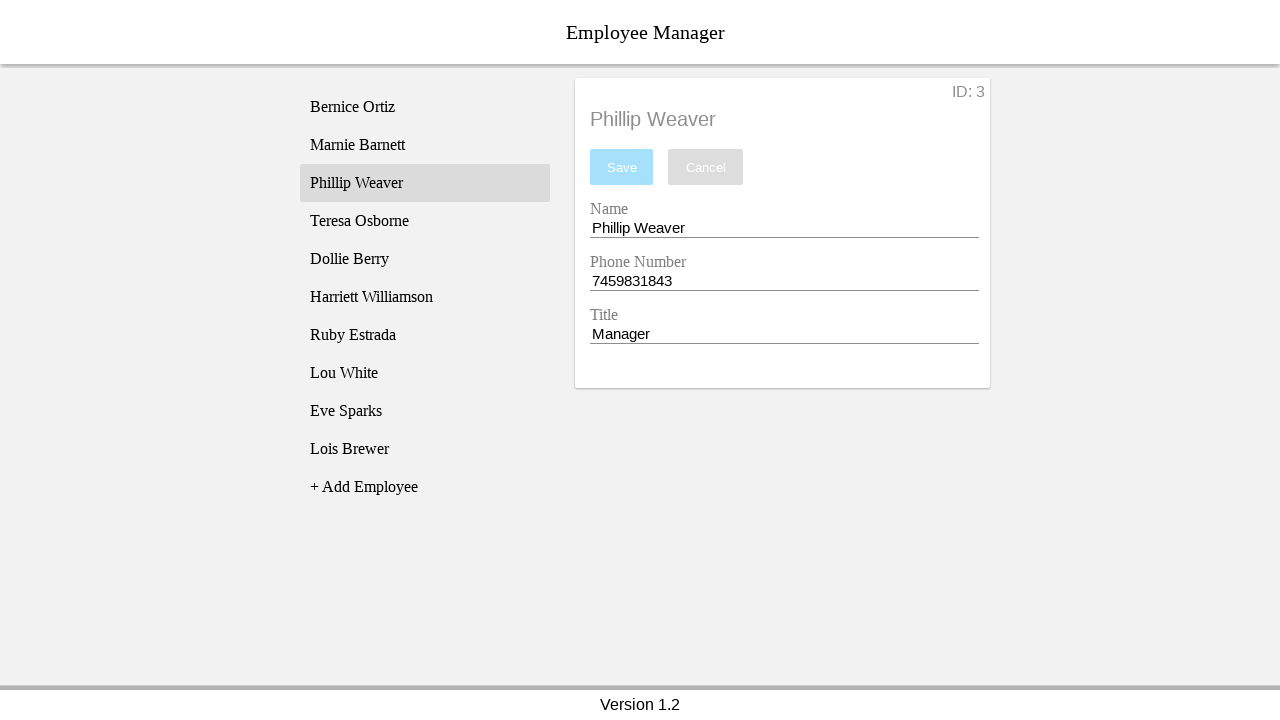

Name input field became visible
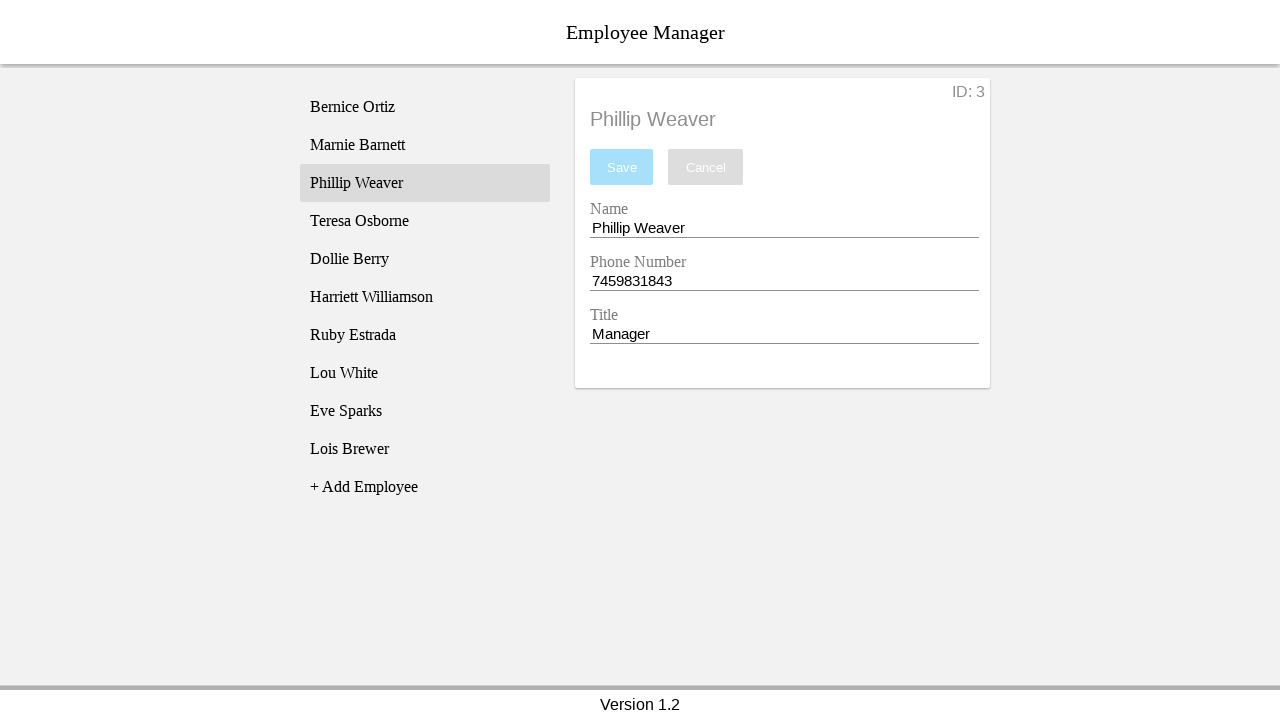

Filled name input with 'Test Name' on [name='nameEntry']
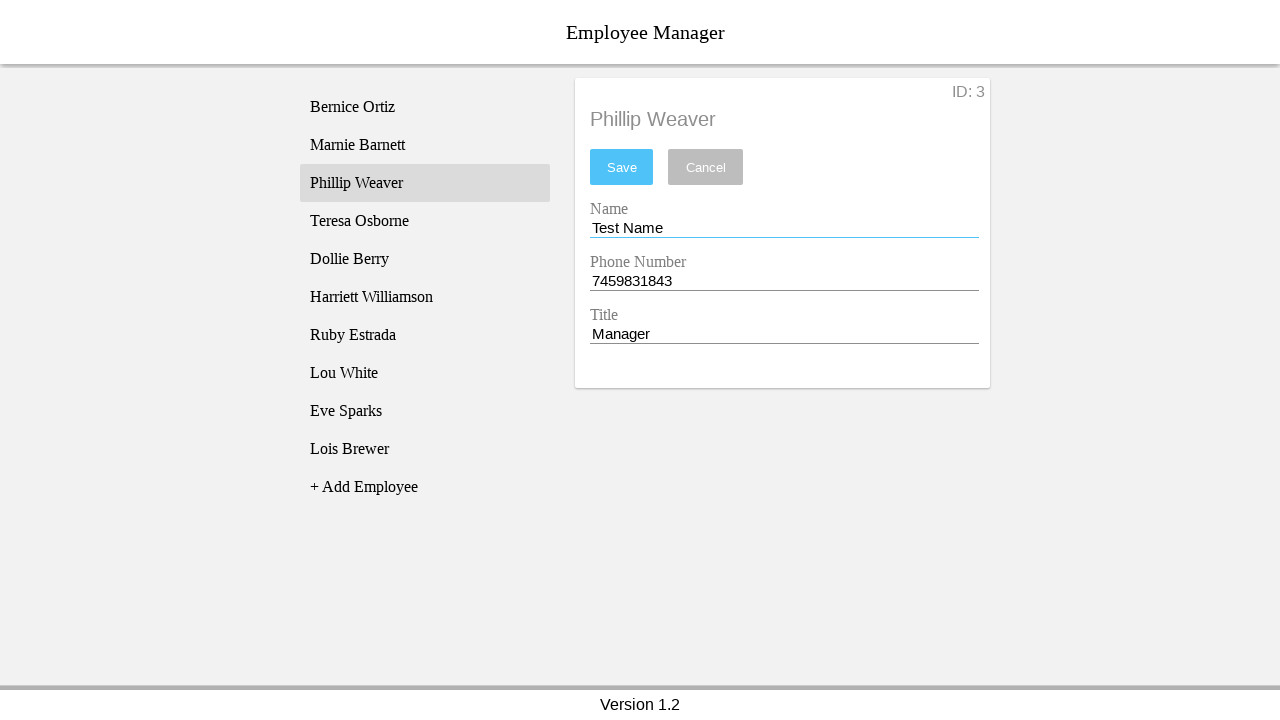

Clicked cancel button at (706, 167) on [name='cancel']
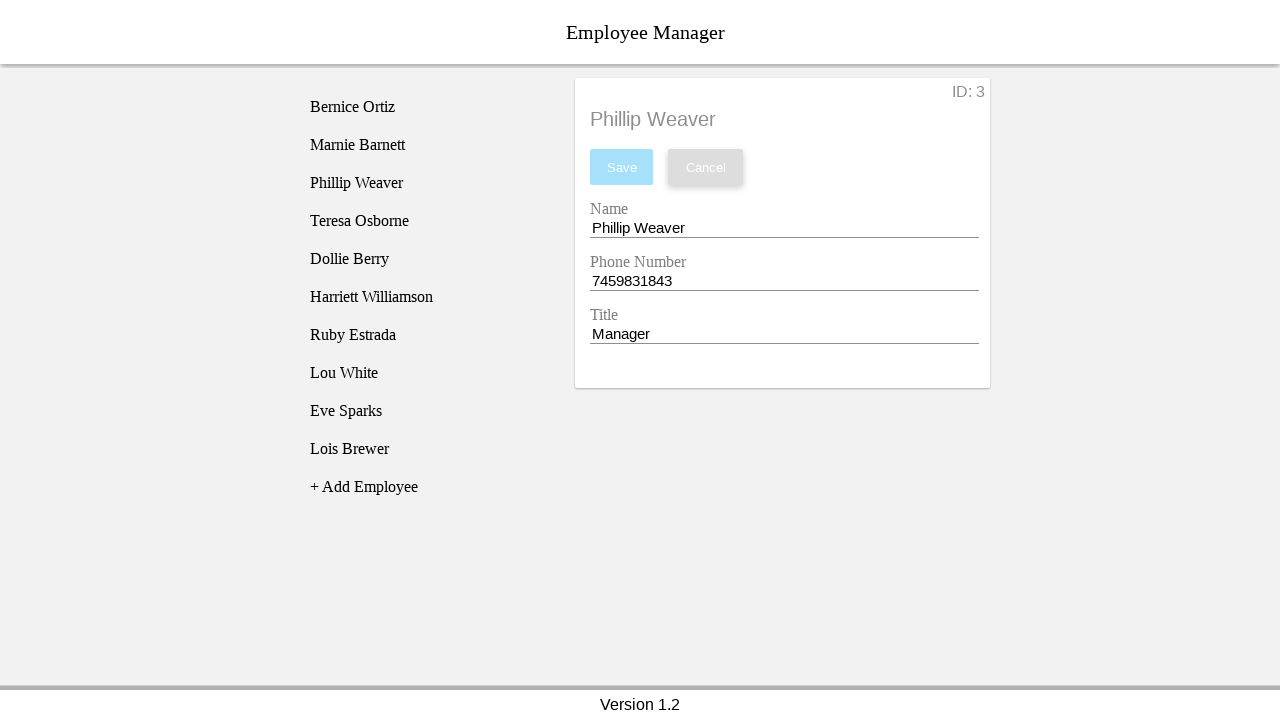

Verified that name field reverted to 'Phillip Weaver'
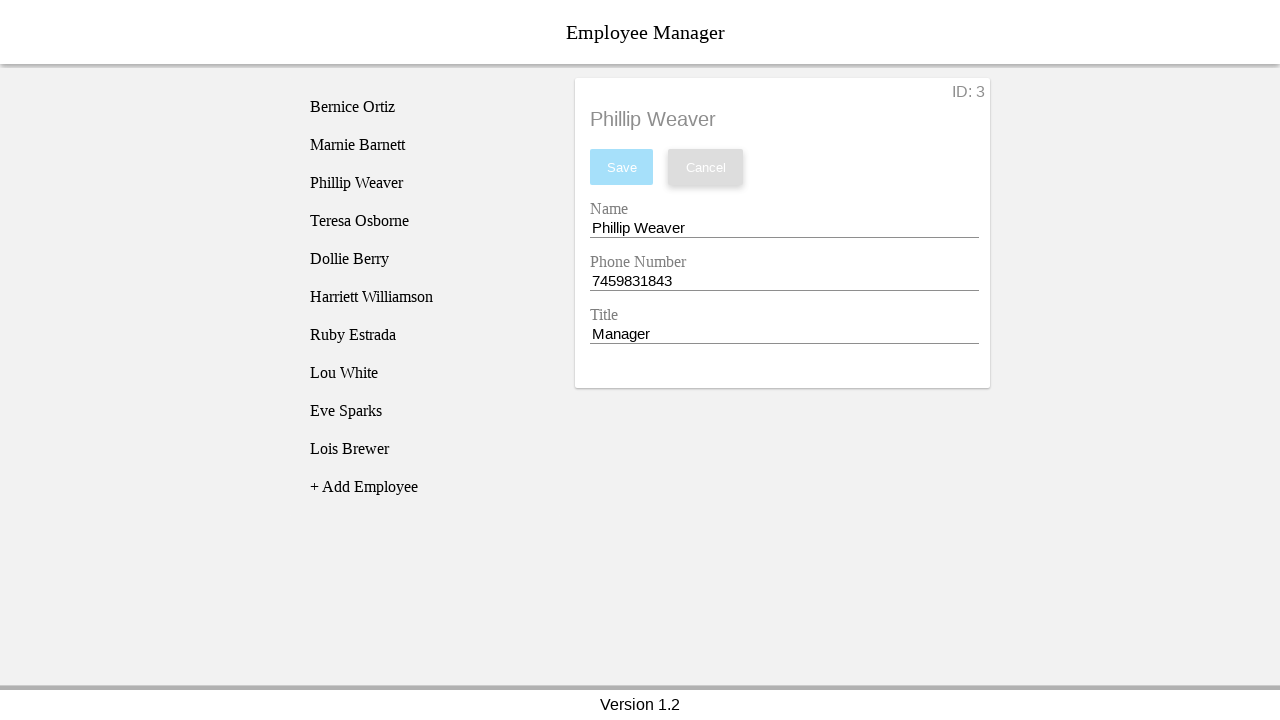

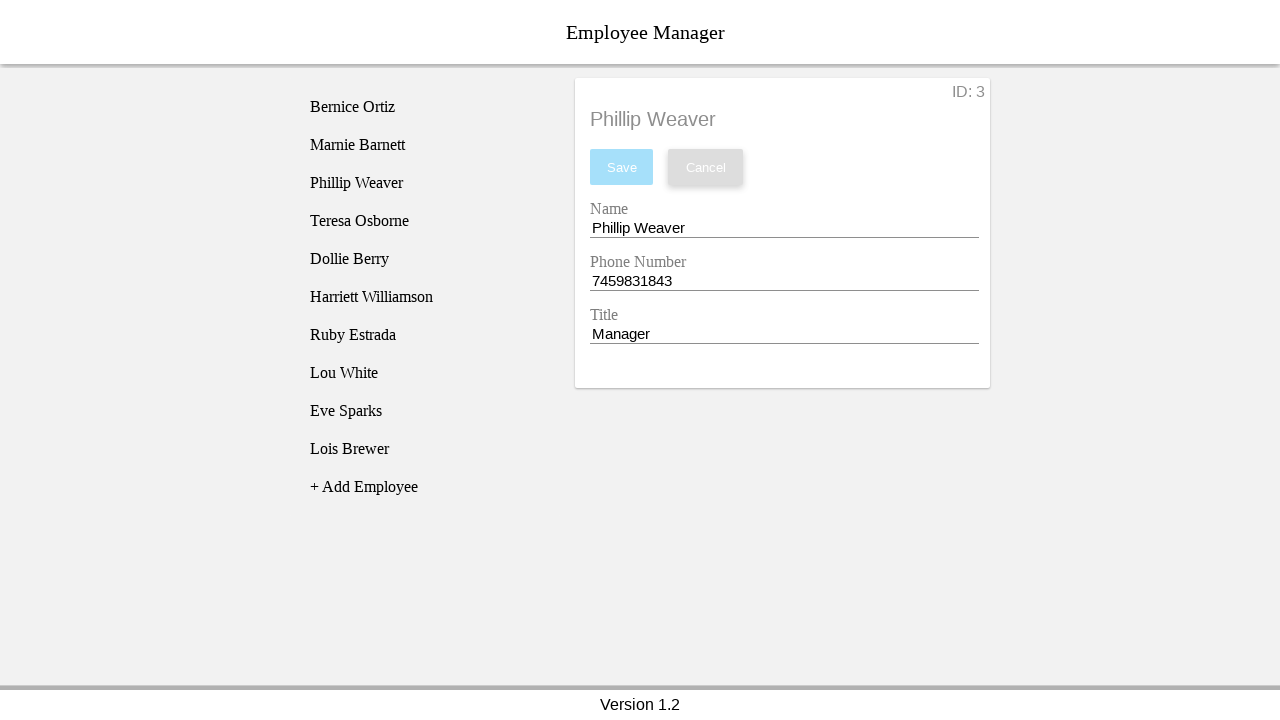